Tests different types of click actions including single click, double click, and right click on demo buttons

Starting URL: http://sahitest.com/demo/clicks.htm

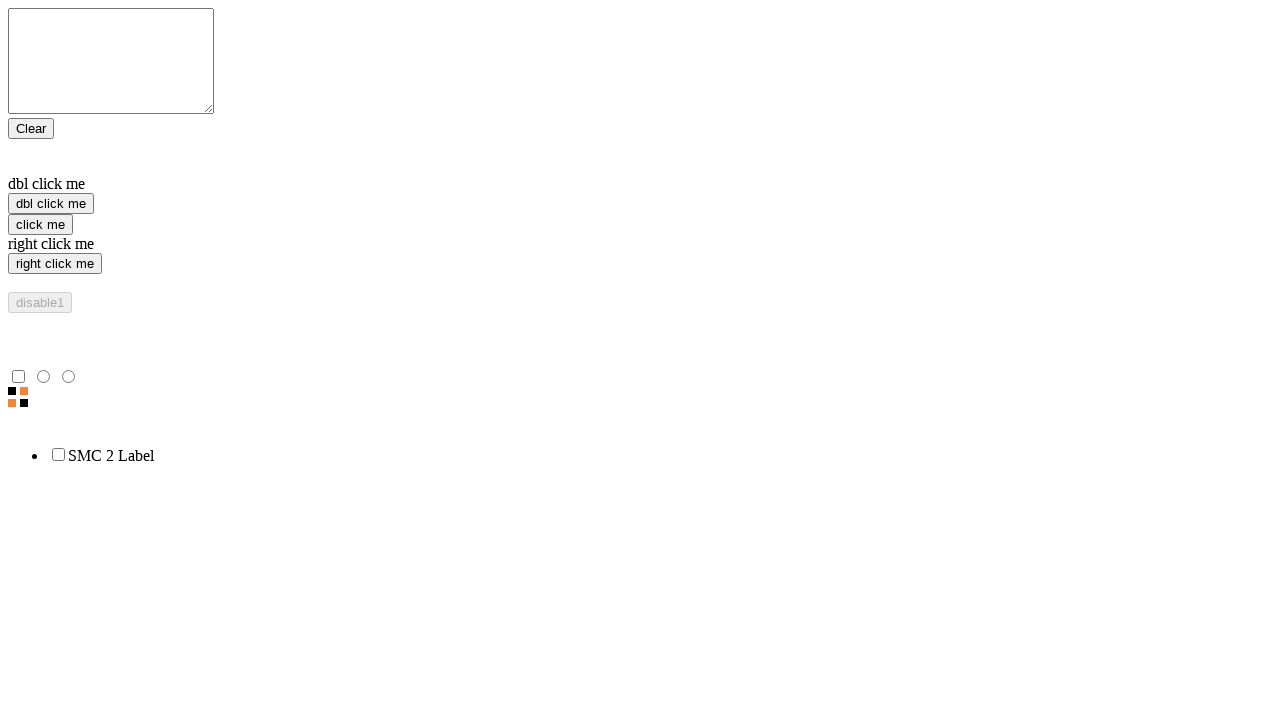

Located single click button element
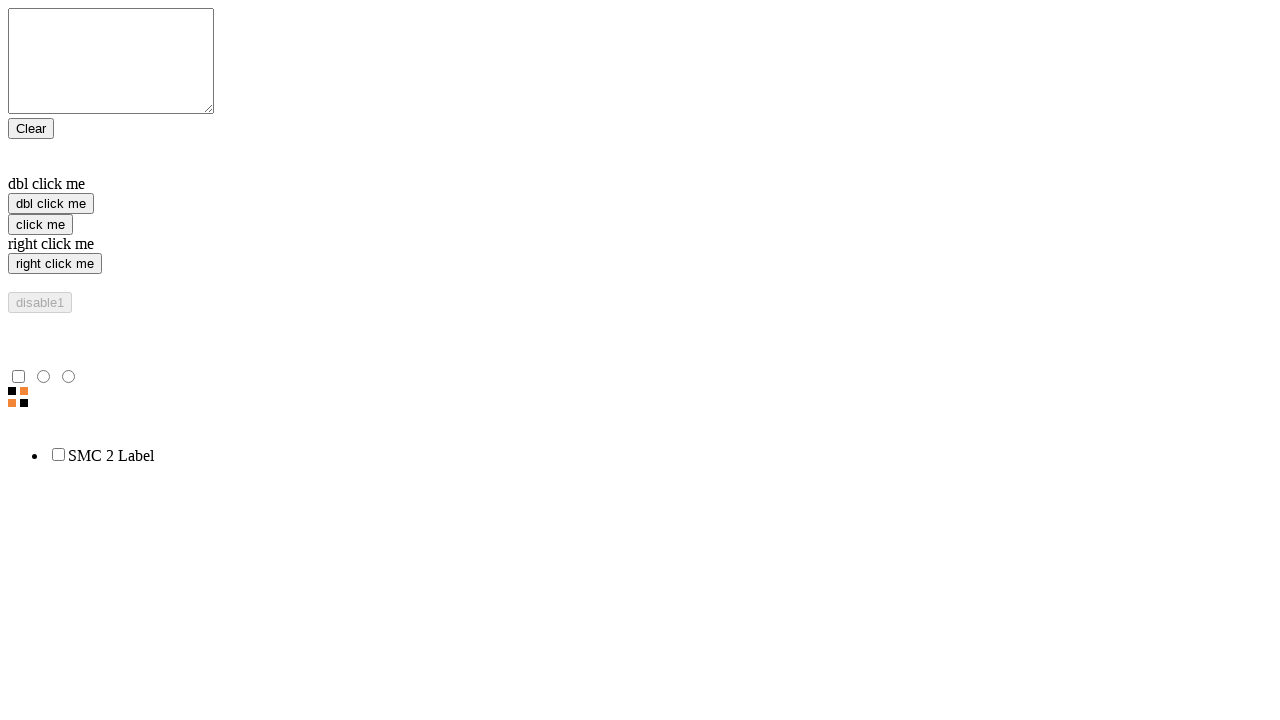

Located double click button element
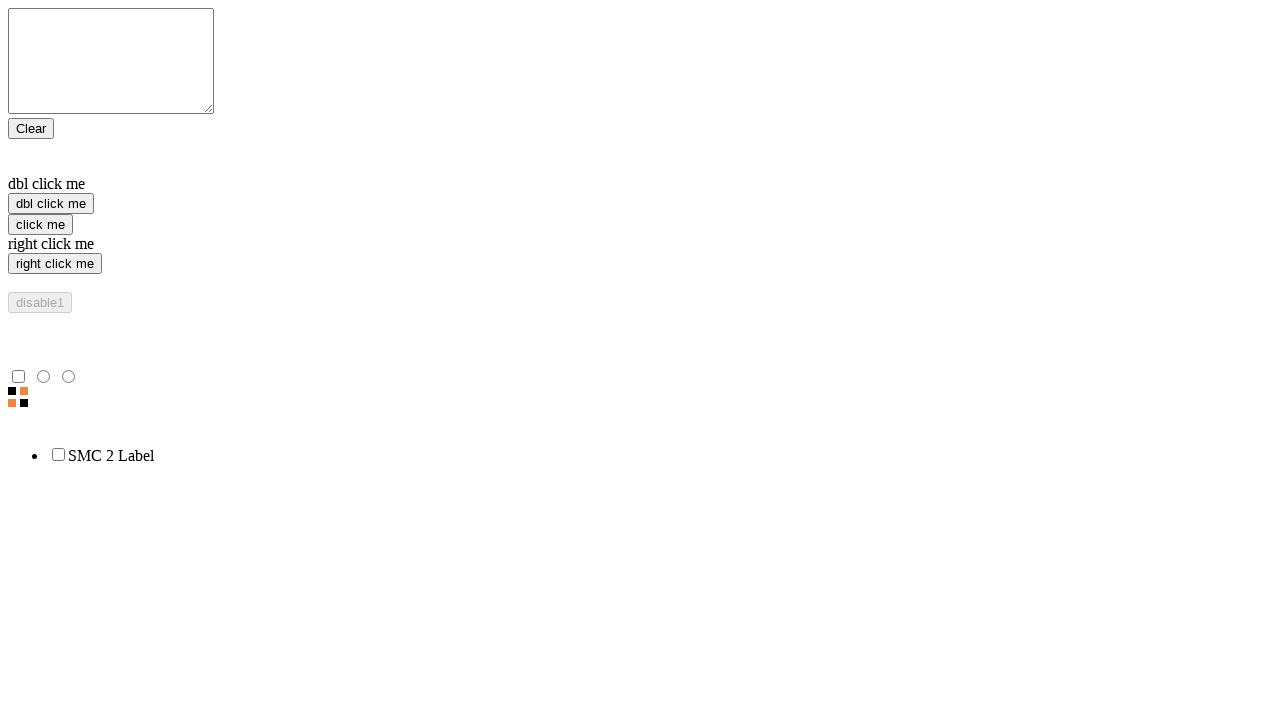

Located right click button element
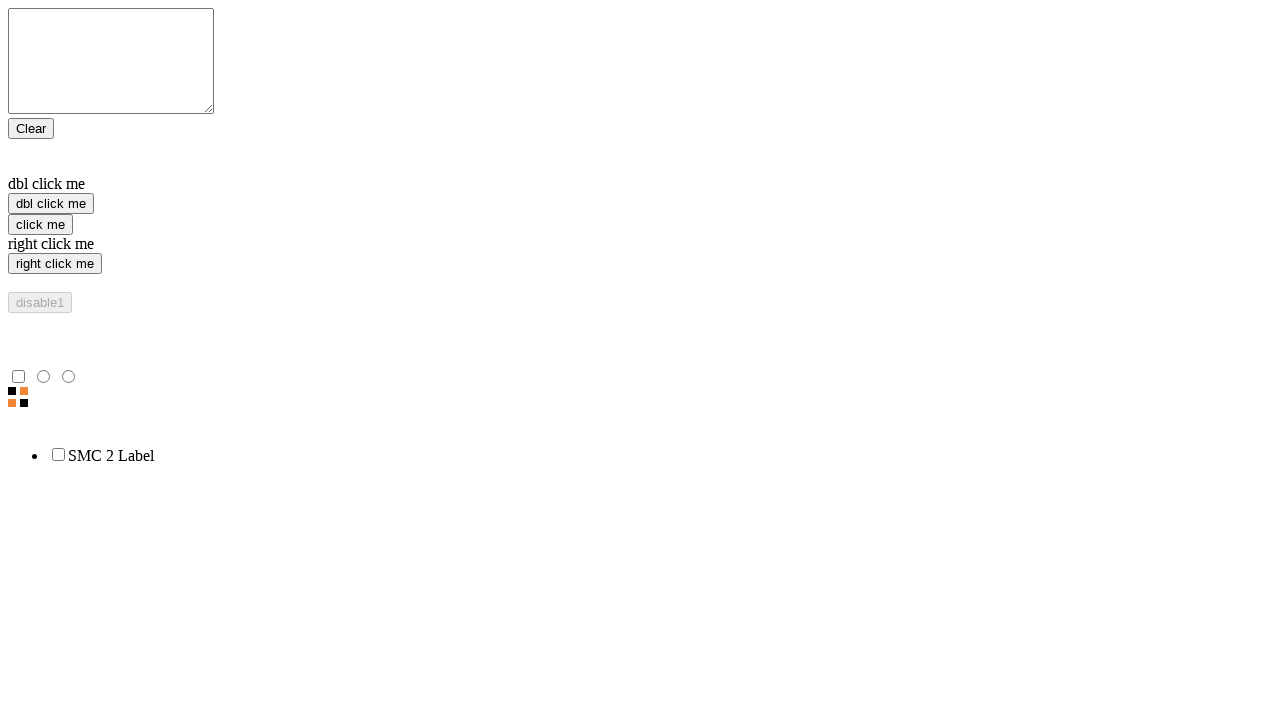

Performed single click on 'click me' button at (40, 224) on xpath=//input[@value="click me"]
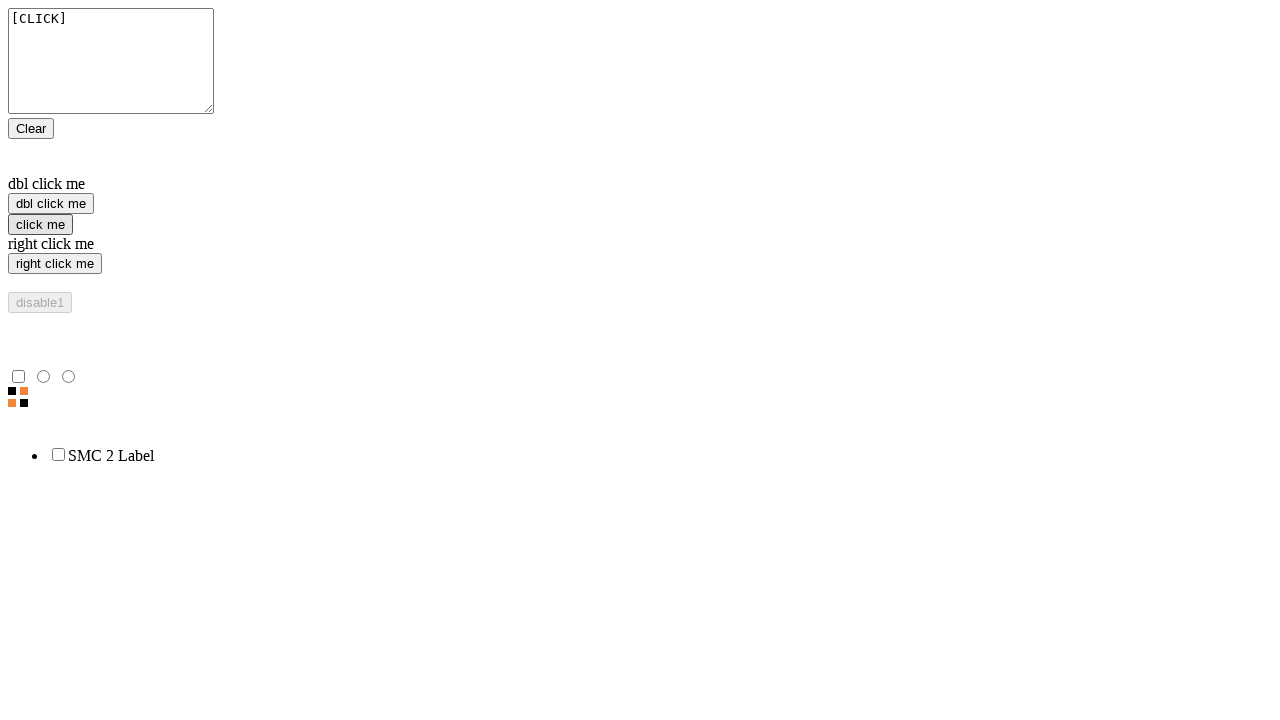

Performed right click on 'right click me' button at (55, 264) on xpath=//input[@value="right click me"]
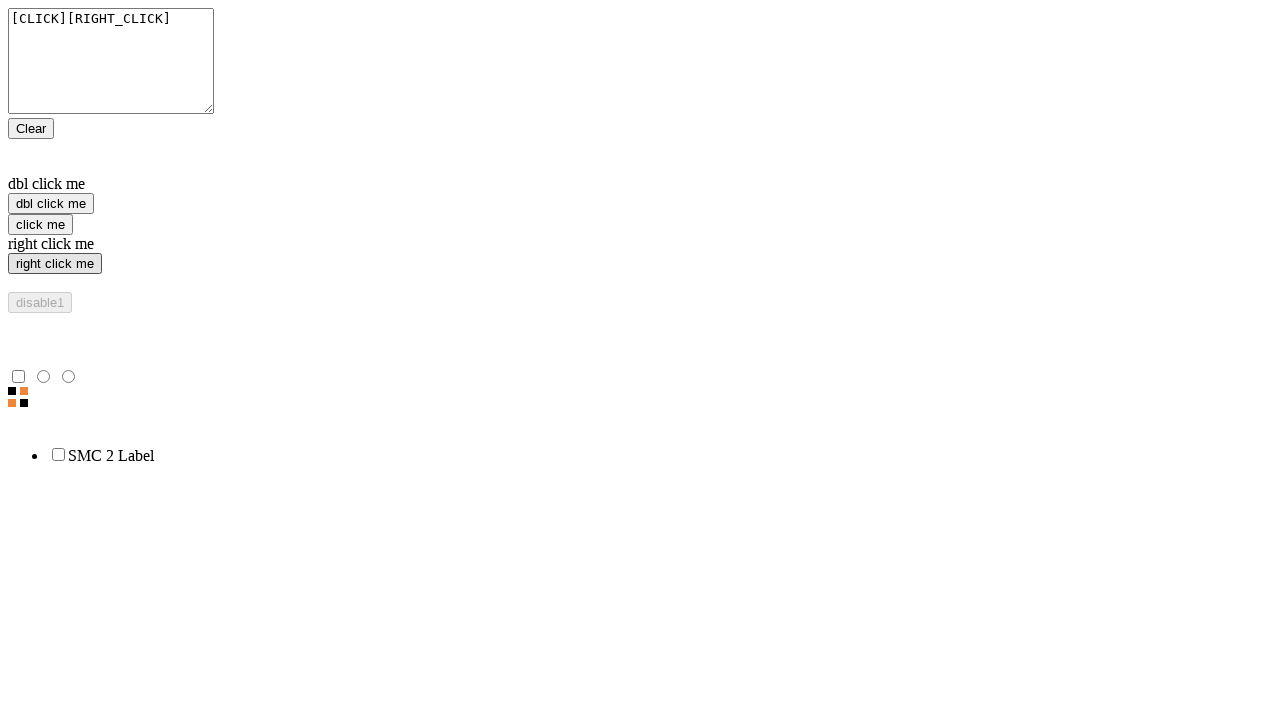

Performed double click on 'dbl click me' button at (51, 204) on xpath=//input[@value="dbl click me"]
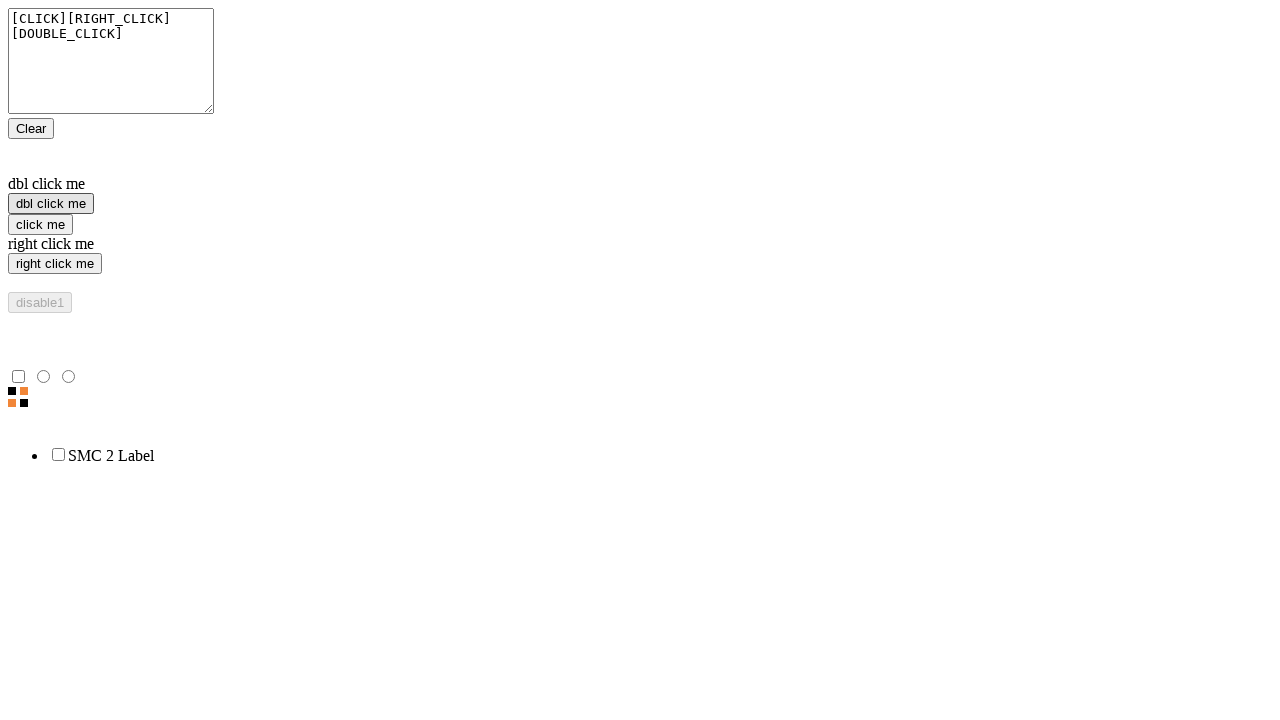

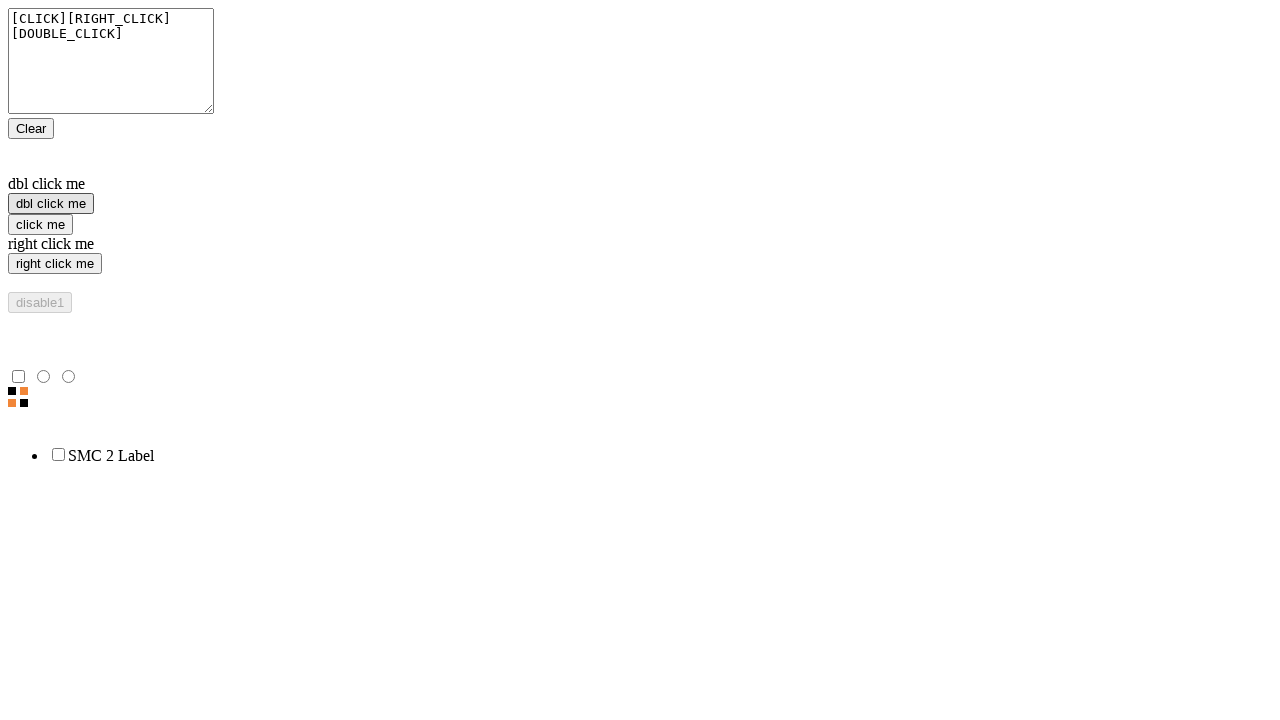